Tests tooltip functionality by hovering over a button and verifying the tooltip appears

Starting URL: https://padraic79.github.io/AutomationProjects/features.html

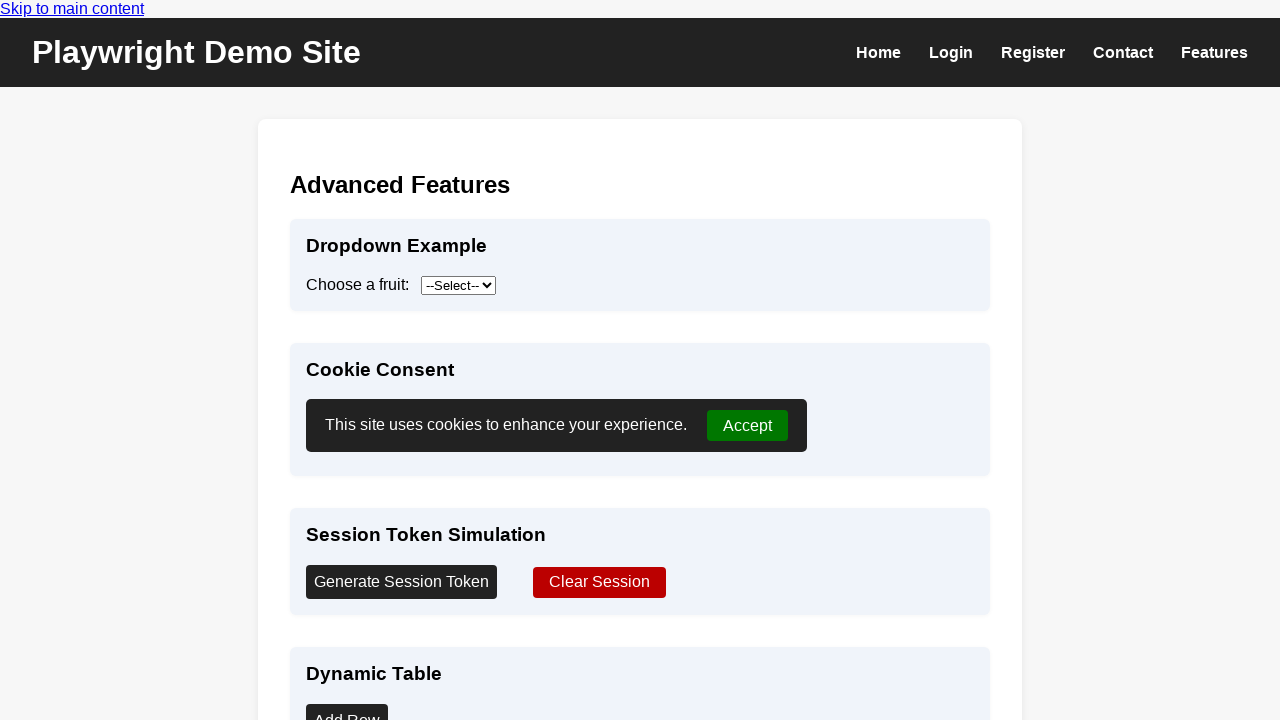

Hovered over tooltip button at (348, 361) on #tooltipBtn, [id*='tooltip'], .tooltip-btn
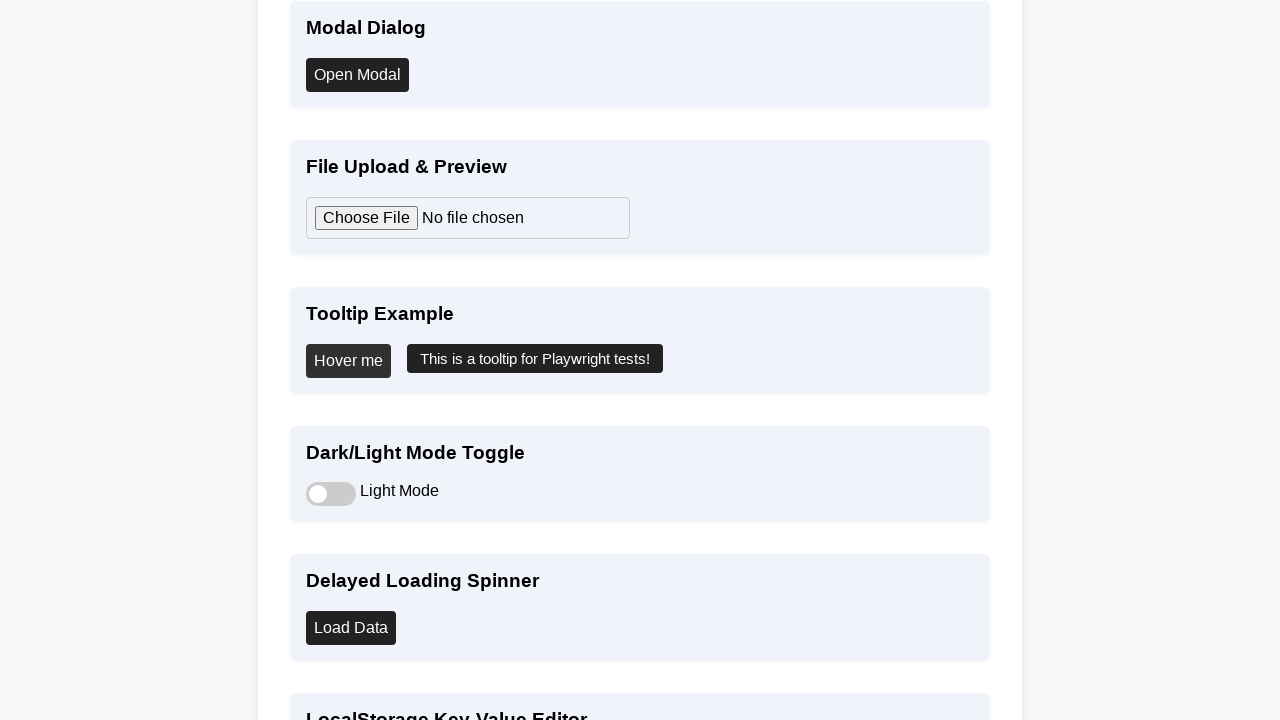

Tooltip appeared and became visible
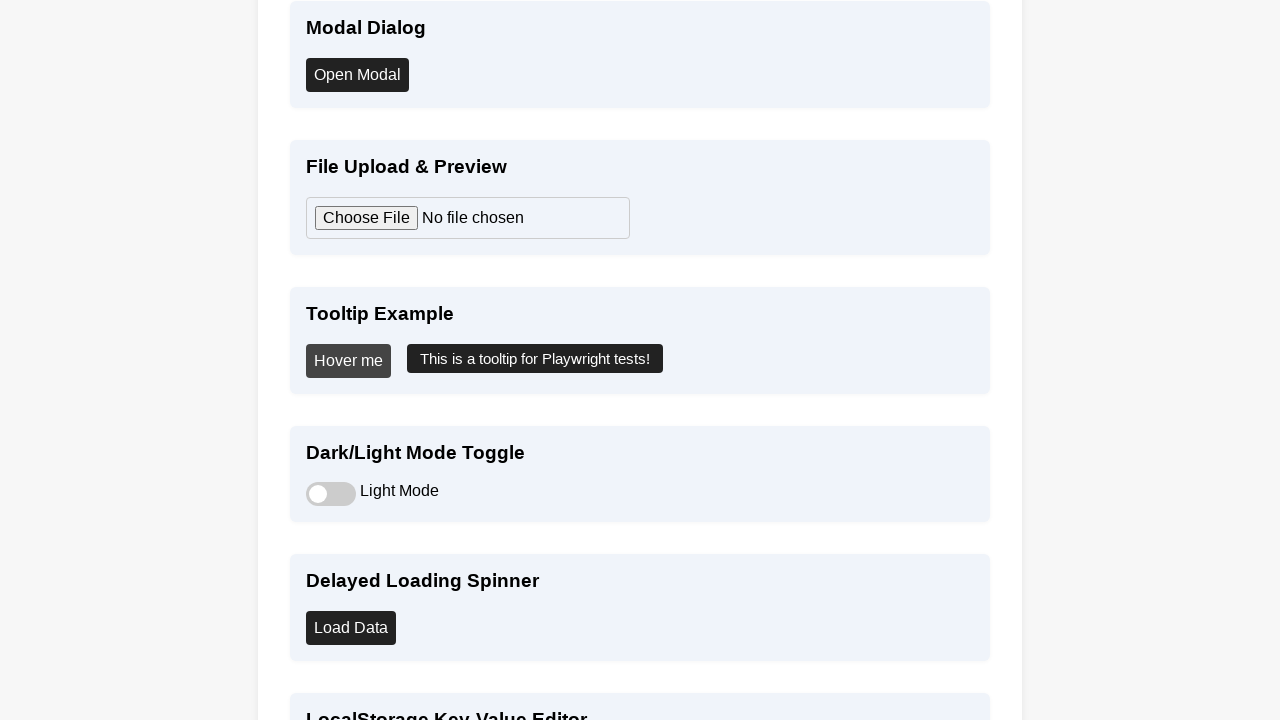

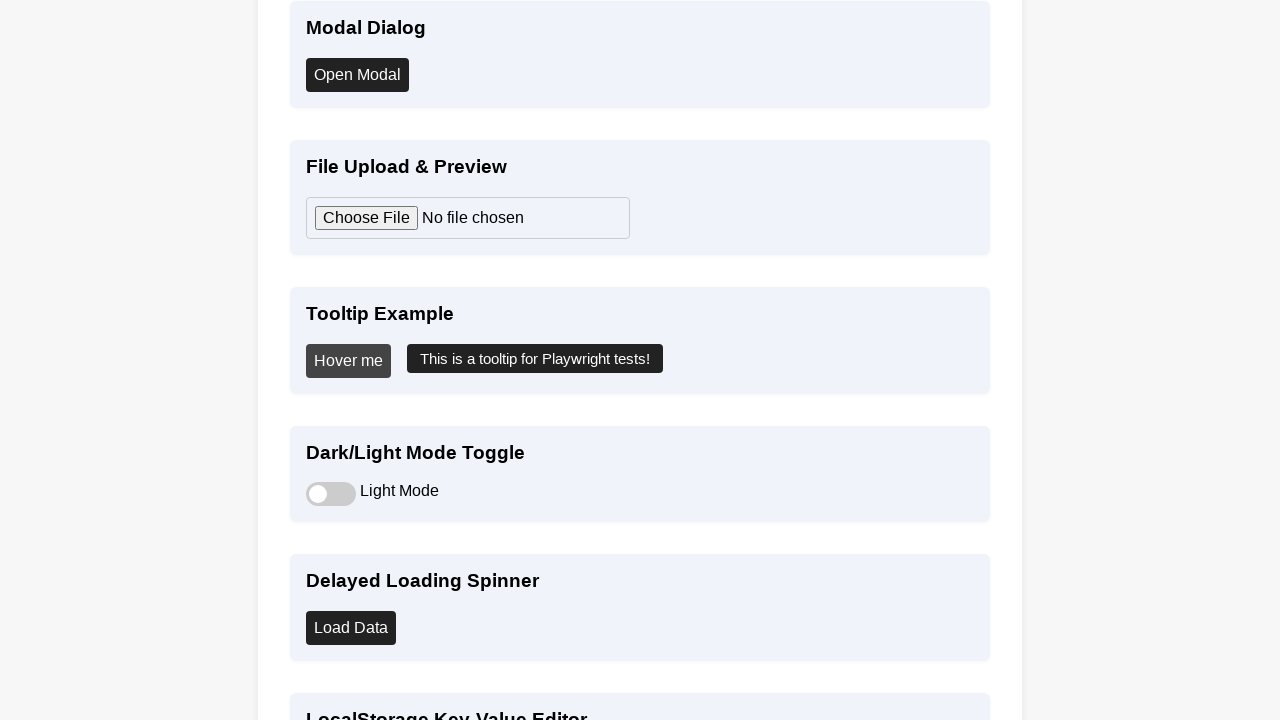